Tests the registration form validation by submitting mismatched passwords and verifying the error message is displayed

Starting URL: https://practice.expandtesting.com/notes/app/register

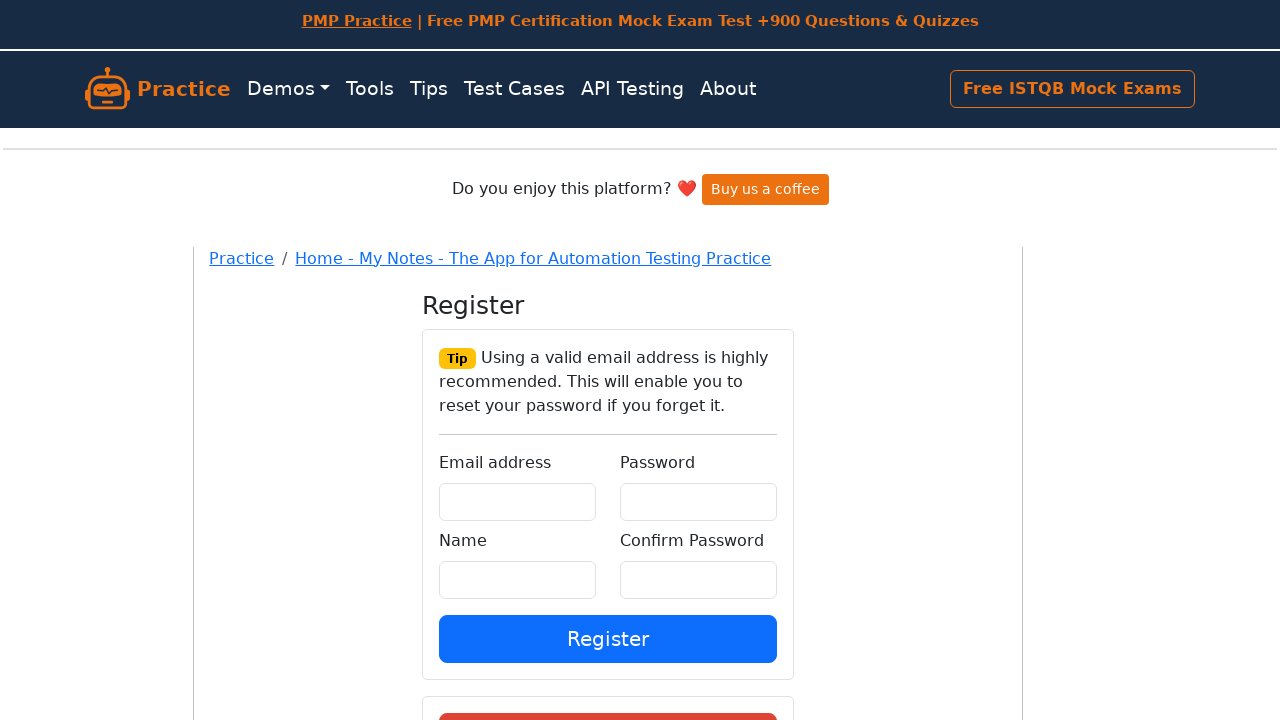

Clicked on the form container at (608, 421) on #root > div > div > div
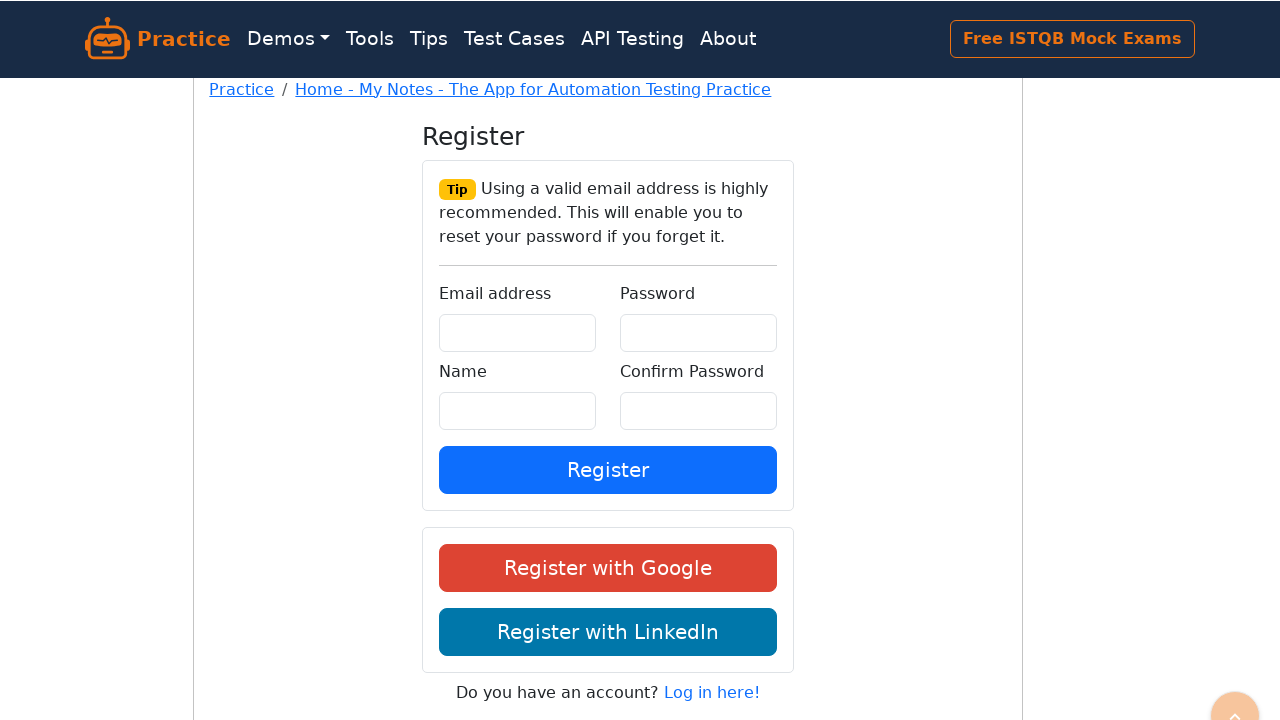

Filled email field with 'sarah.wilson@innovate.io' on #email
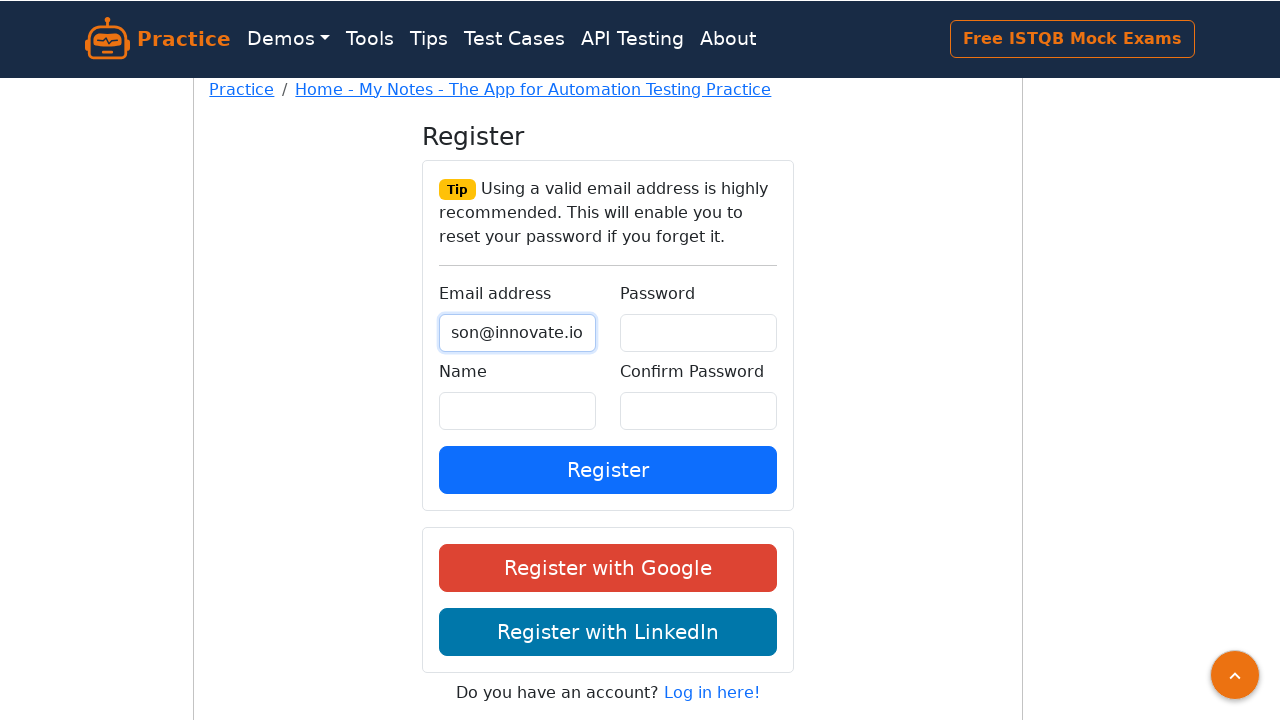

Filled password field with 'MyPassword456!' on #password
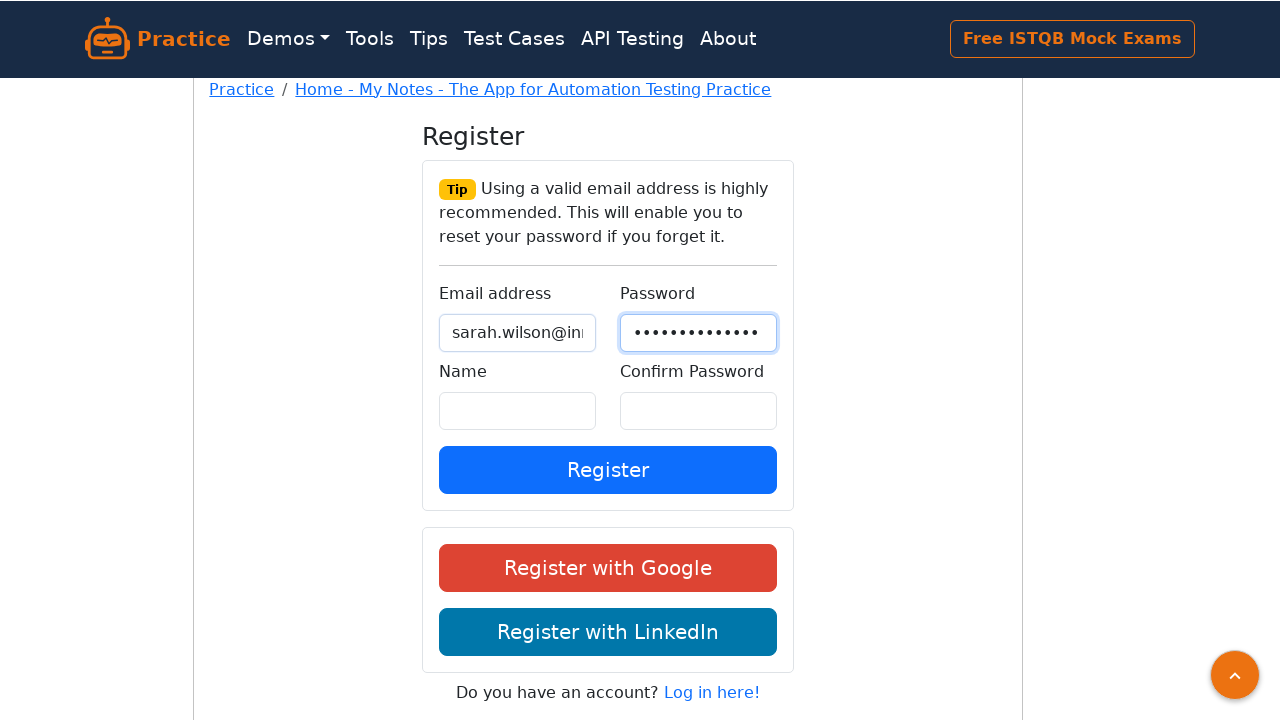

Filled confirm password field with mismatched password '@MyPassword456!' on #confirmPassword
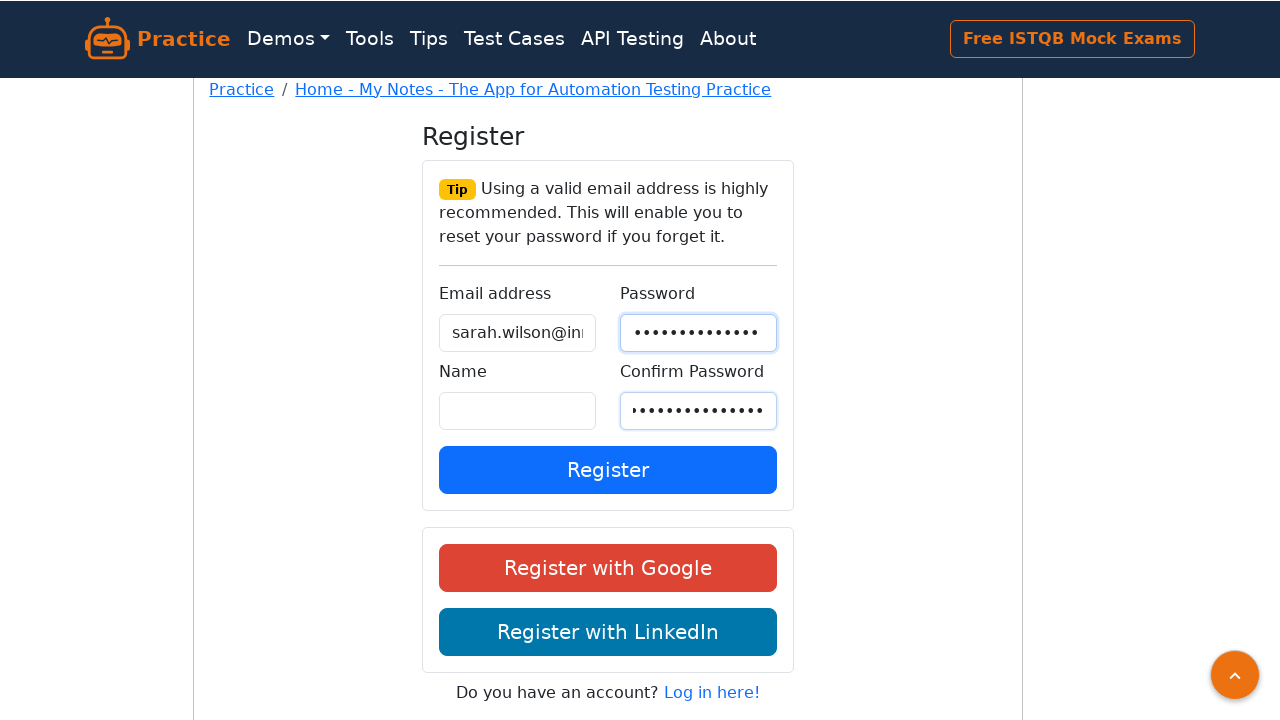

Filled name field with 'Sarah Wilson' on #name
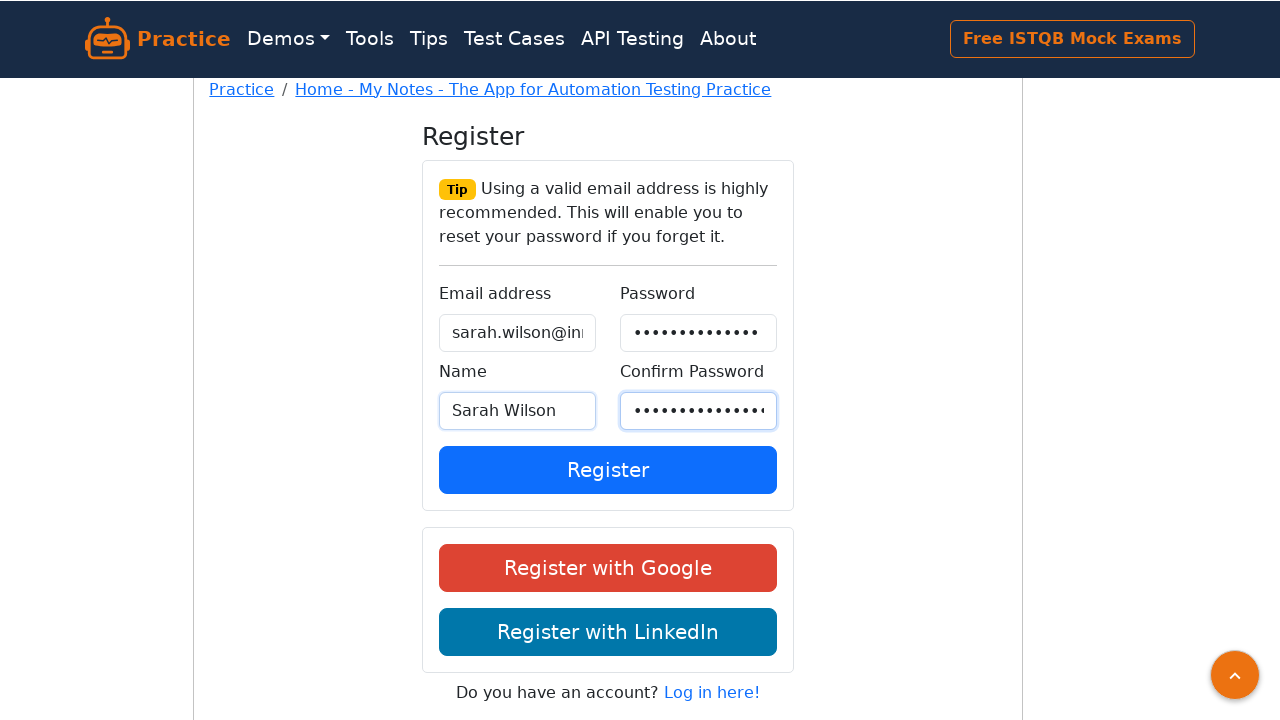

Clicked the register button to submit form at (608, 470) on div.form-group > button
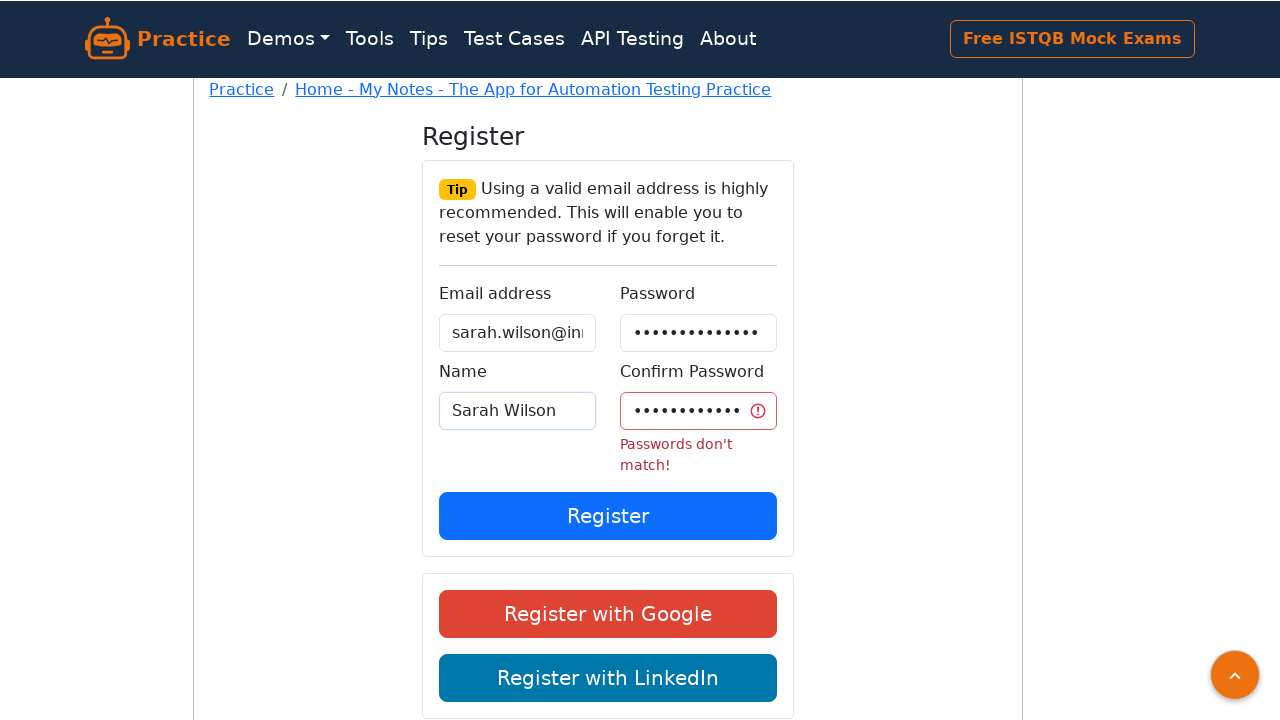

Password mismatch error message appeared
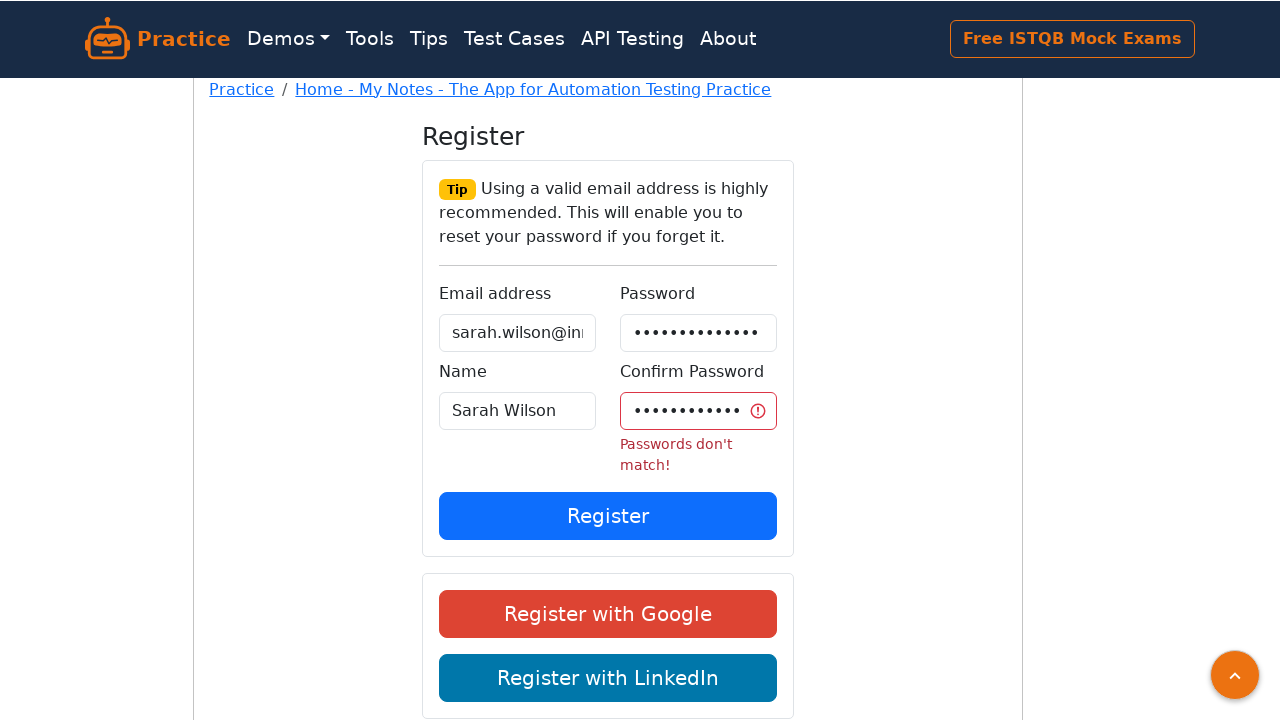

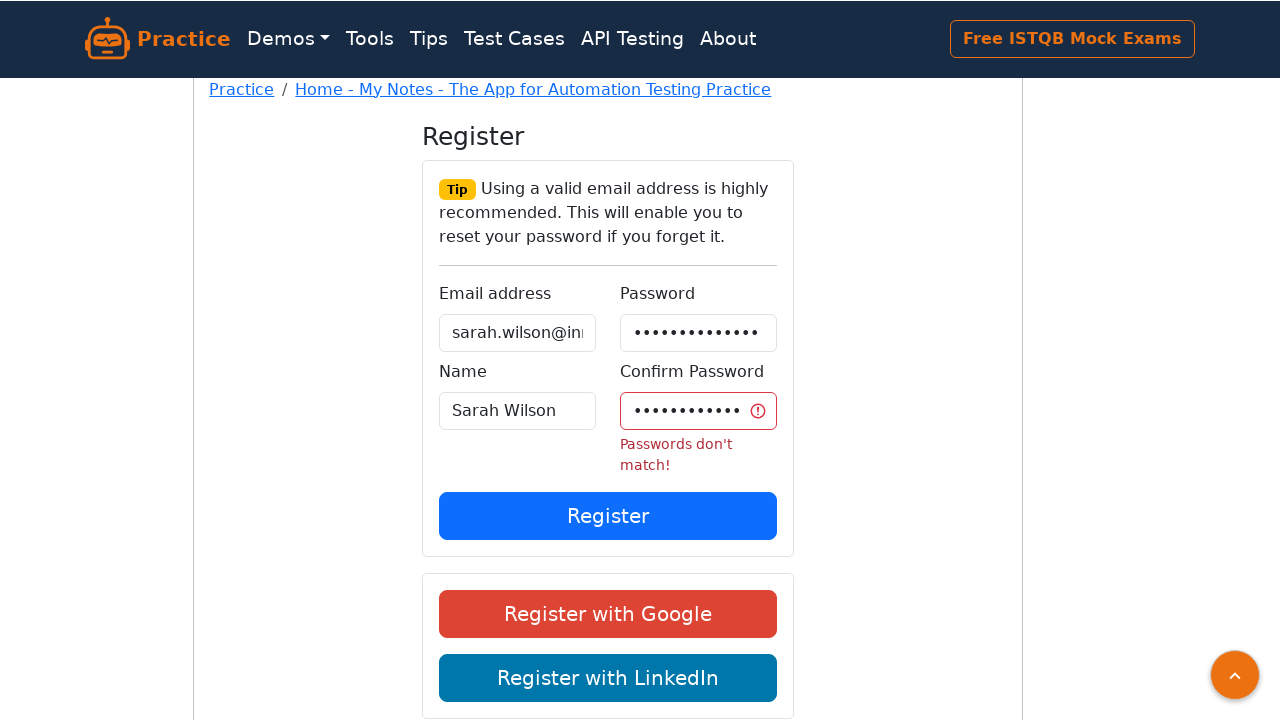